Tests filtering to display only completed items by clicking the Completed link.

Starting URL: https://demo.playwright.dev/todomvc

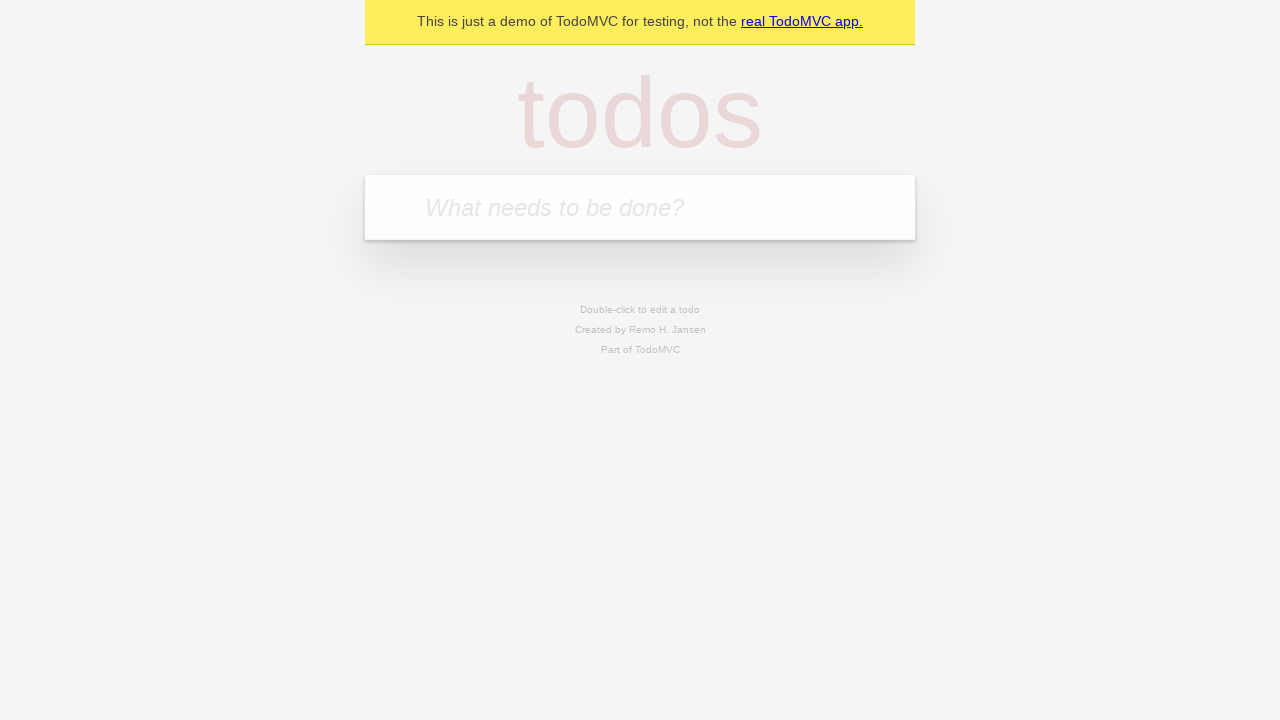

Filled todo input with 'buy some cheese' on internal:attr=[placeholder="What needs to be done?"i]
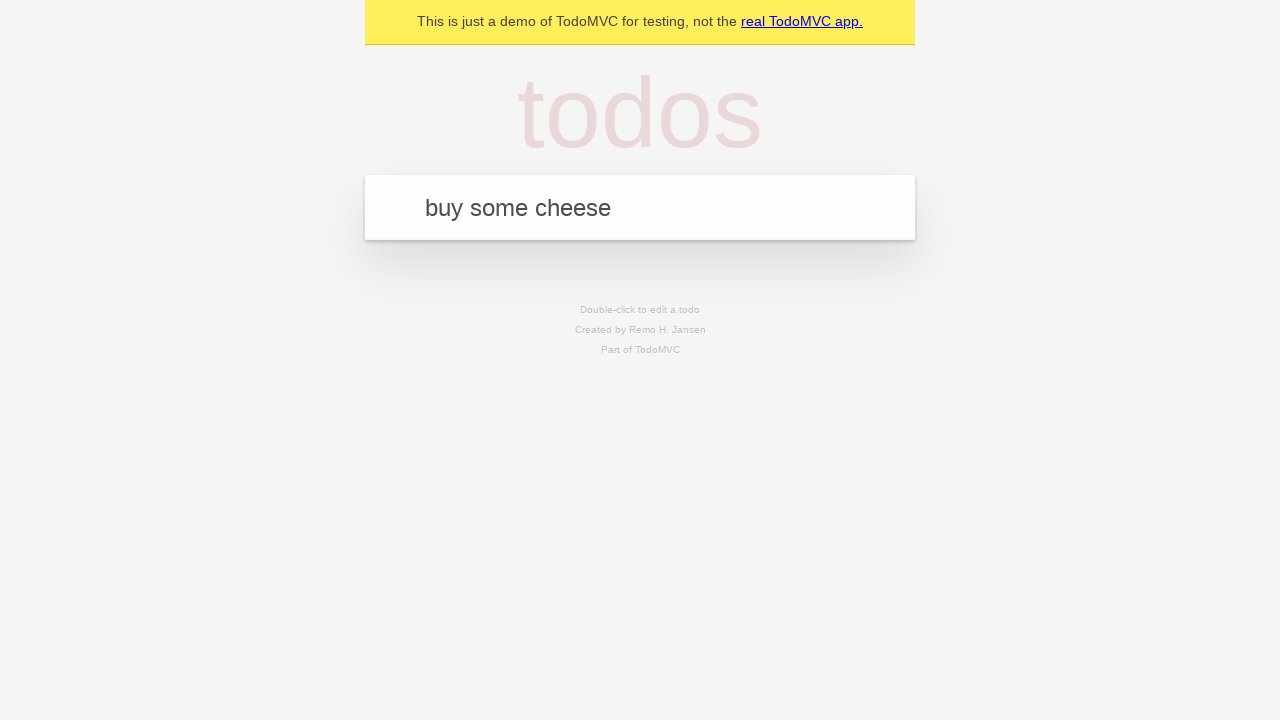

Pressed Enter to add todo 'buy some cheese' on internal:attr=[placeholder="What needs to be done?"i]
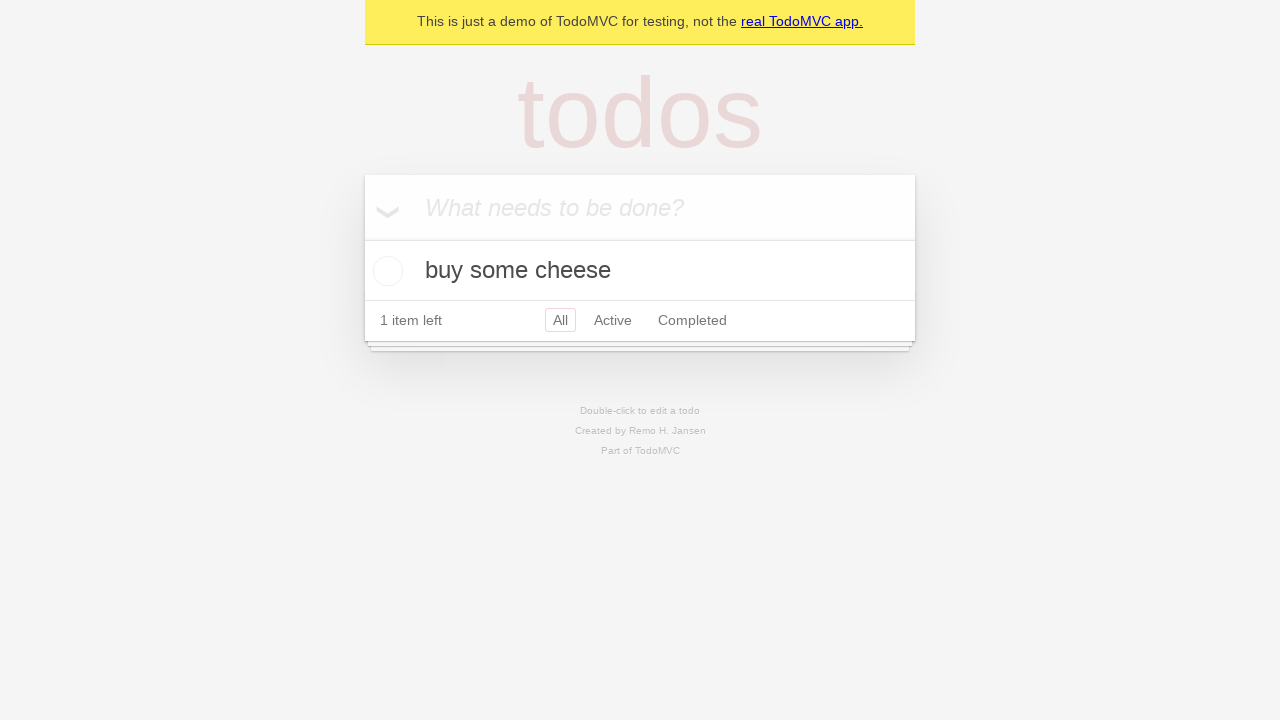

Filled todo input with 'feed the cat' on internal:attr=[placeholder="What needs to be done?"i]
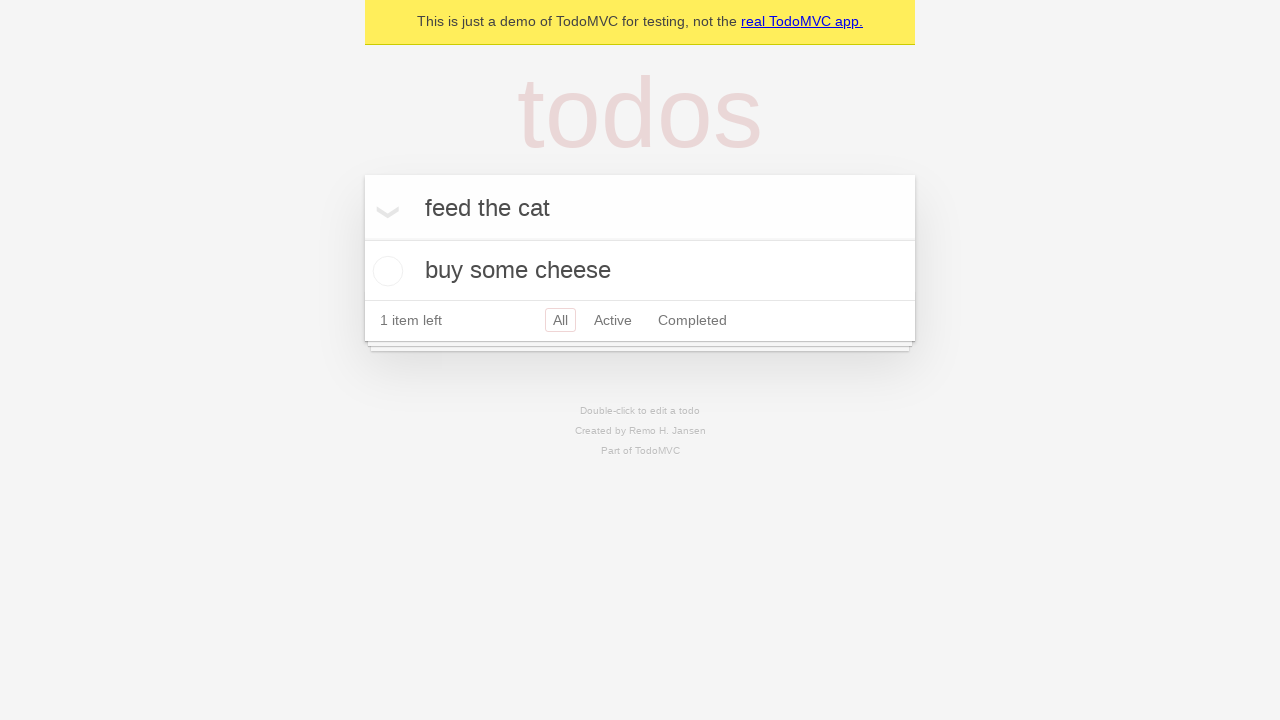

Pressed Enter to add todo 'feed the cat' on internal:attr=[placeholder="What needs to be done?"i]
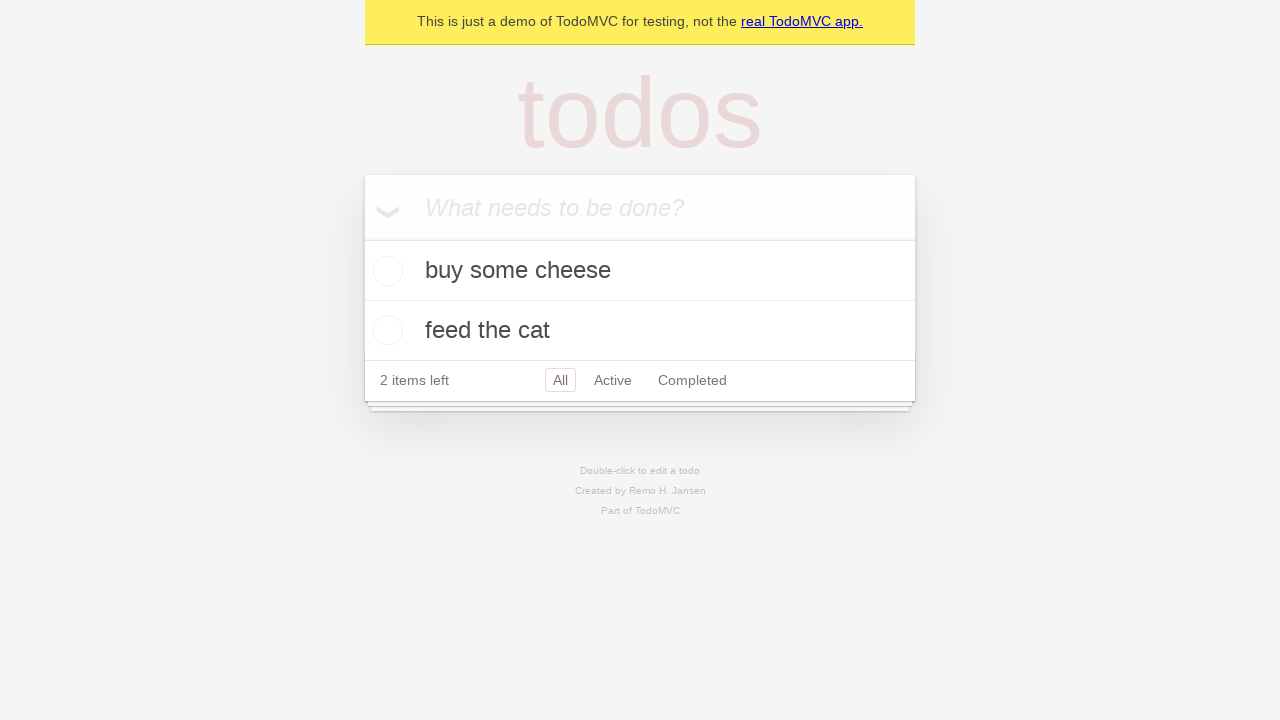

Filled todo input with 'book a doctors appointment' on internal:attr=[placeholder="What needs to be done?"i]
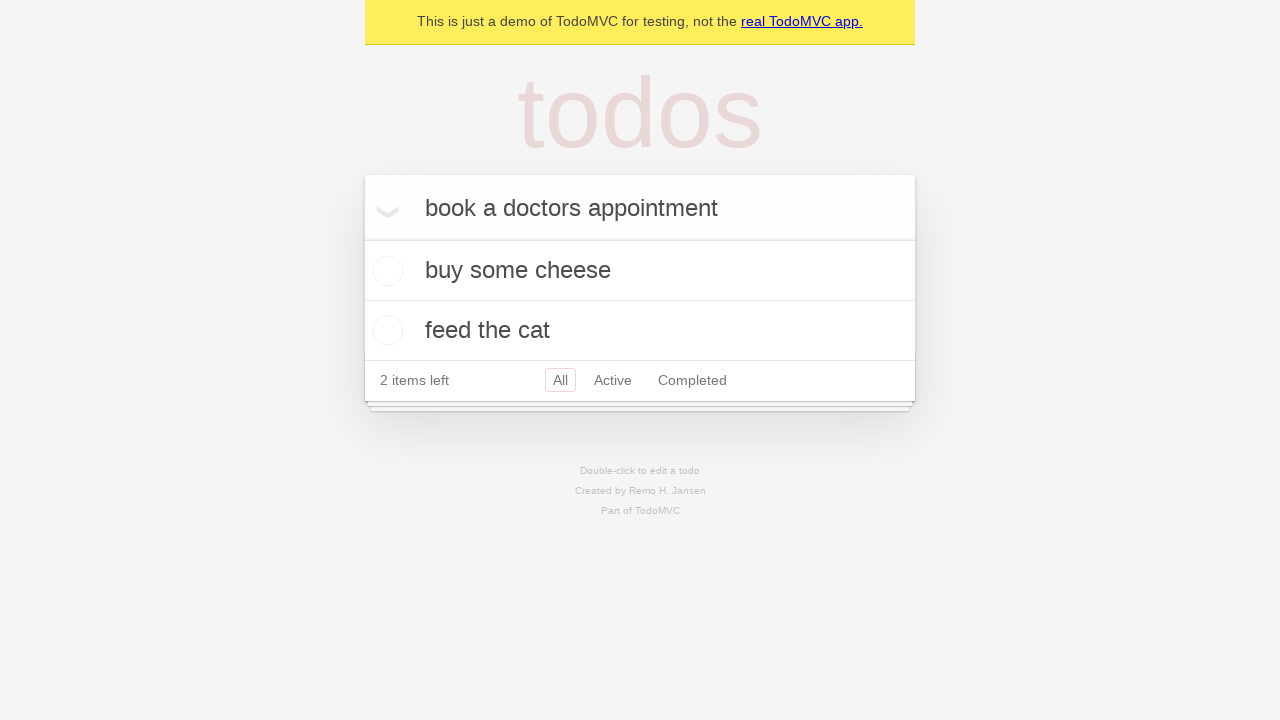

Pressed Enter to add todo 'book a doctors appointment' on internal:attr=[placeholder="What needs to be done?"i]
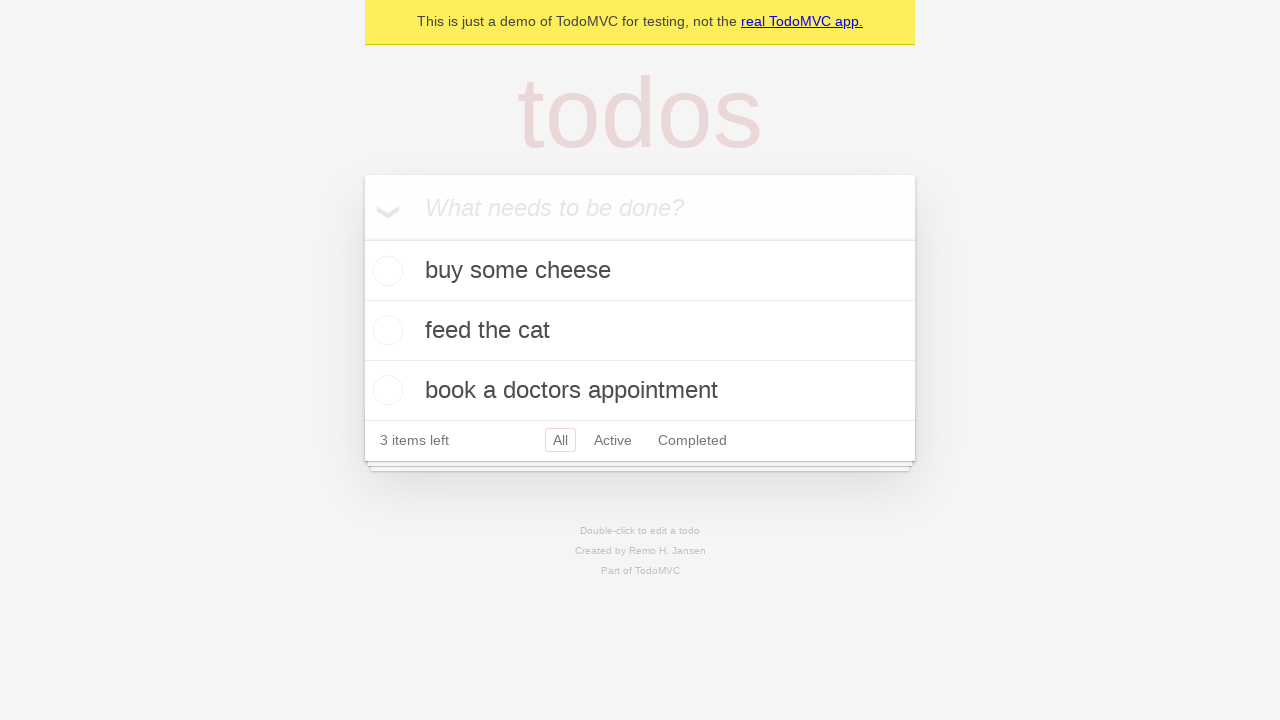

Checked the second todo item checkbox at (385, 330) on internal:testid=[data-testid="todo-item"s] >> nth=1 >> internal:role=checkbox
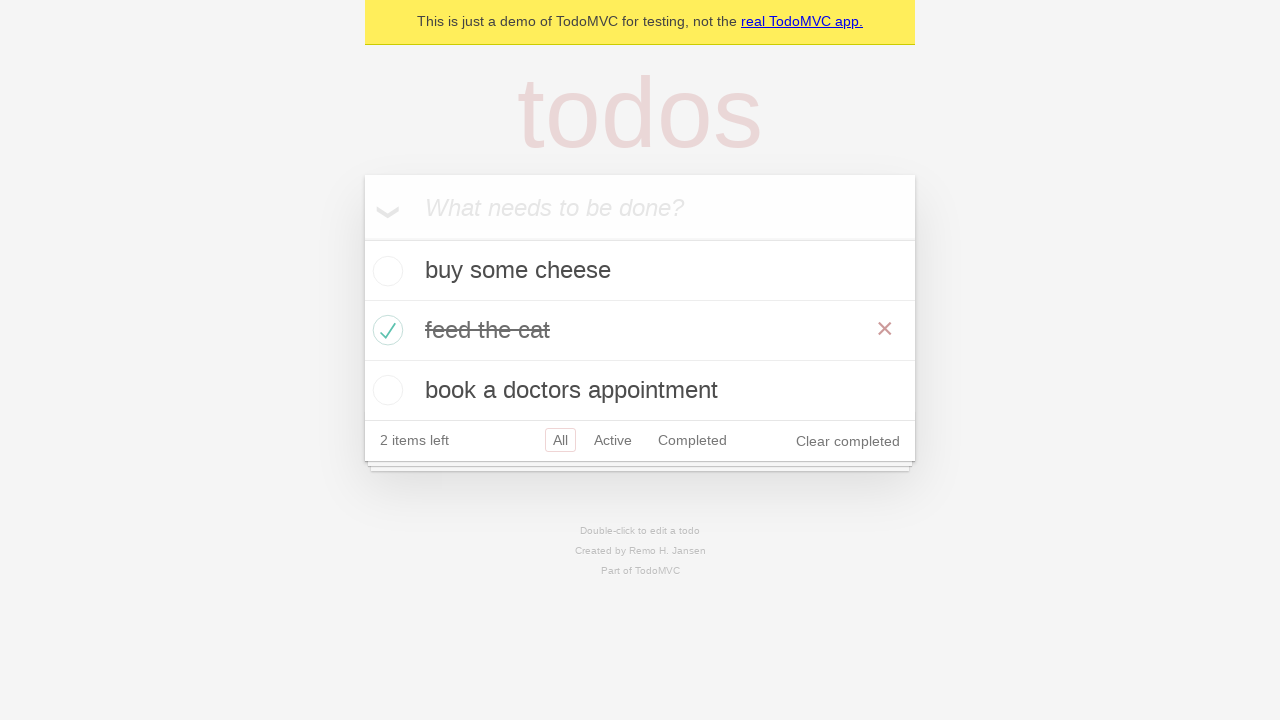

Clicked the Completed filter link to display only completed items at (692, 440) on internal:role=link[name="Completed"i]
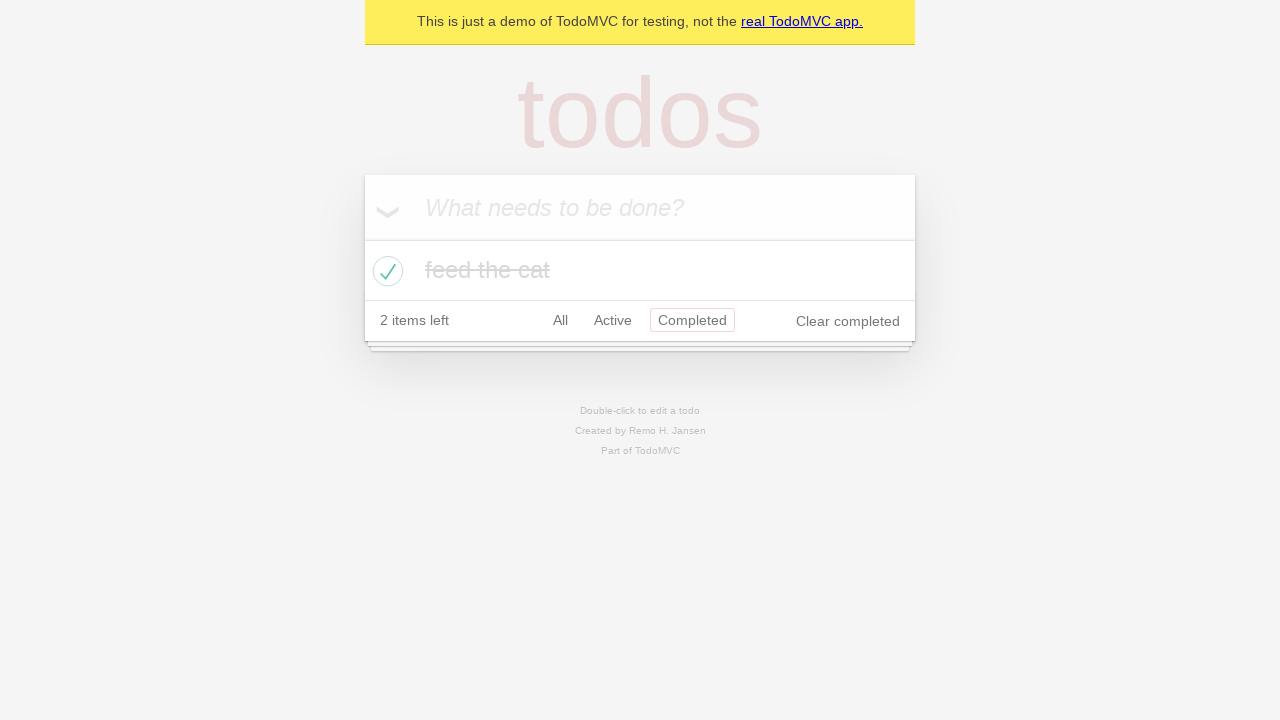

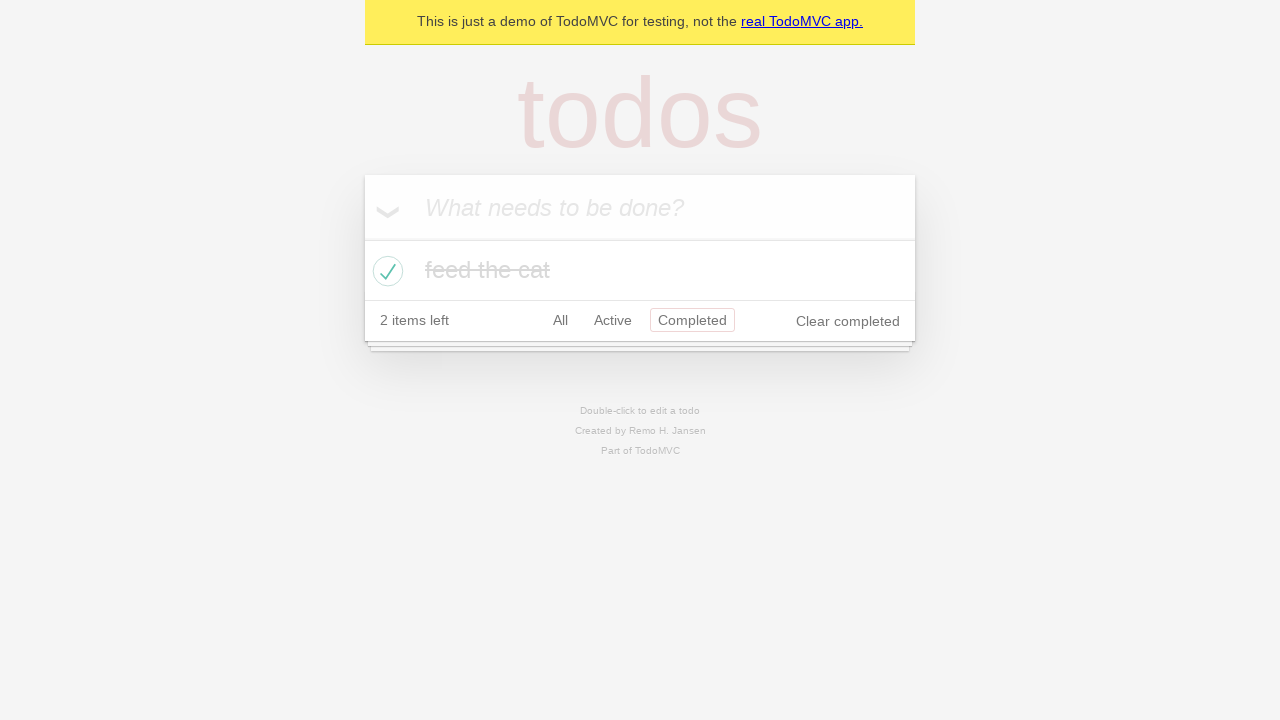